Tests clicking a button with a dynamic ID on a UI testing playground site, clicking the button 3 times with page refreshes between each click to verify the button can be found despite its changing ID.

Starting URL: http://uitestingplayground.com/dynamicid

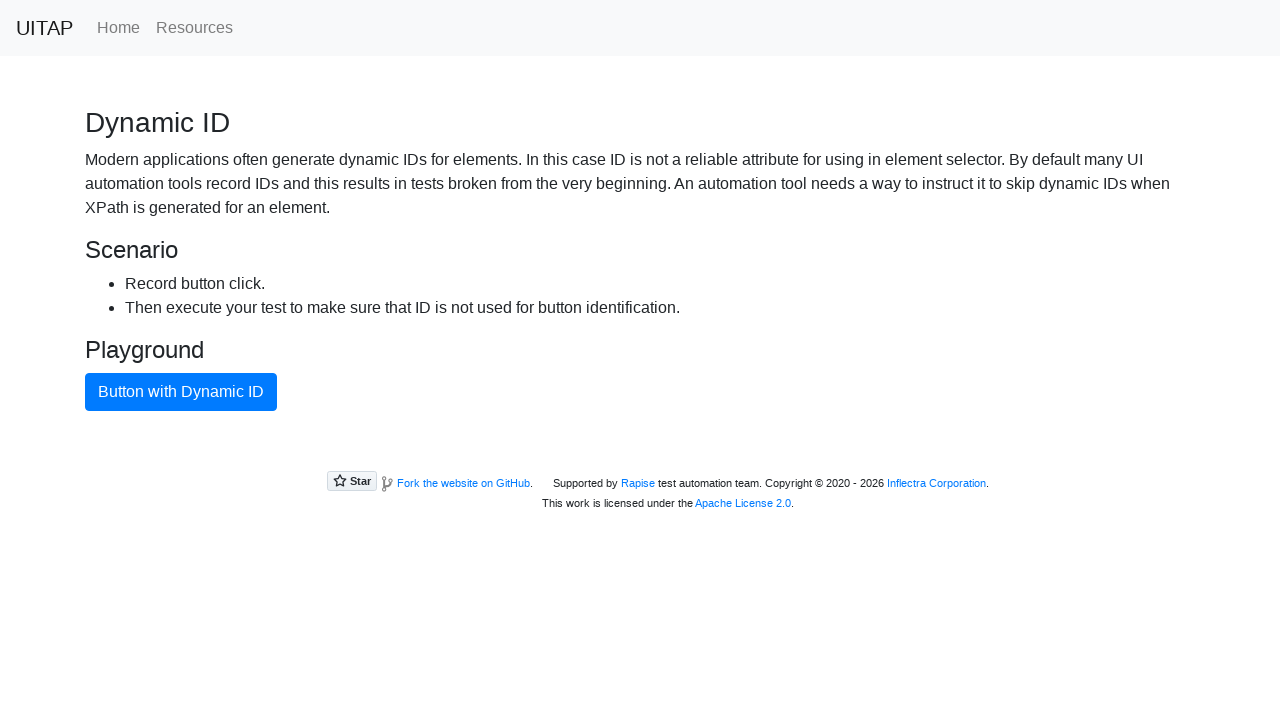

Clicked primary button (attempt 1 of 3) at (181, 392) on button.btn.btn-primary
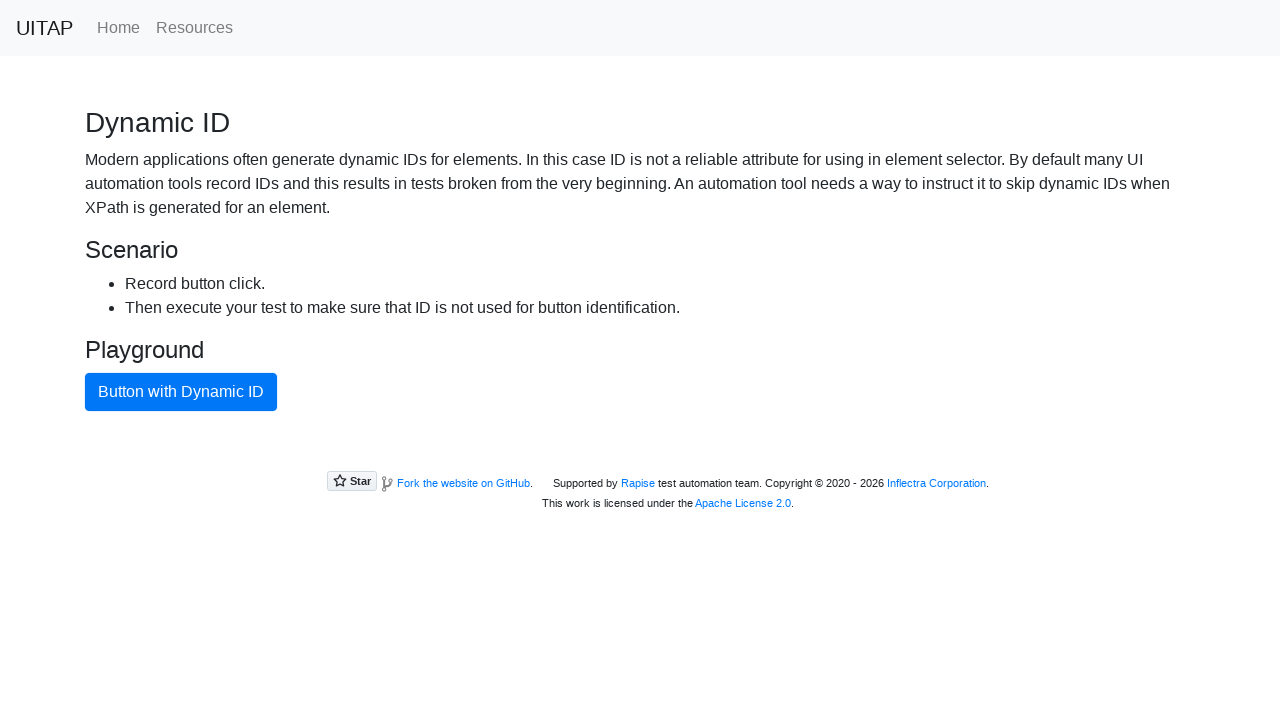

Refreshed page to regenerate dynamic button ID
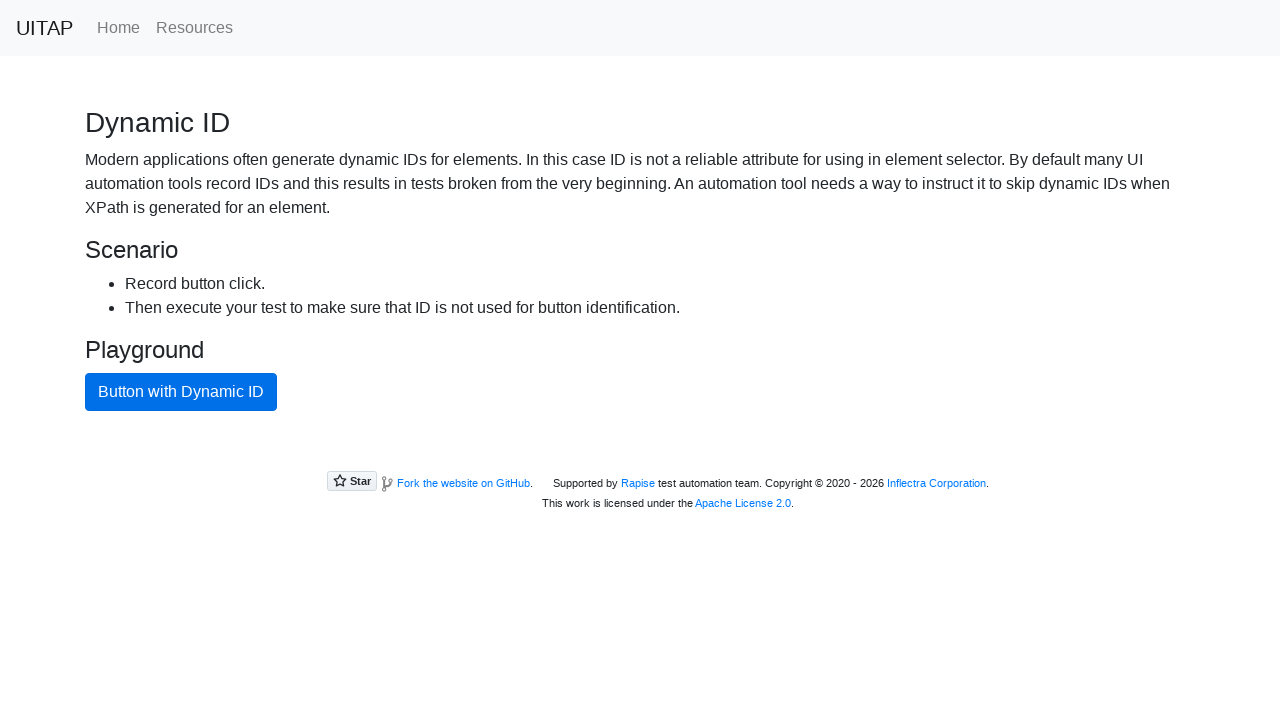

Waited for primary button to be available after page refresh
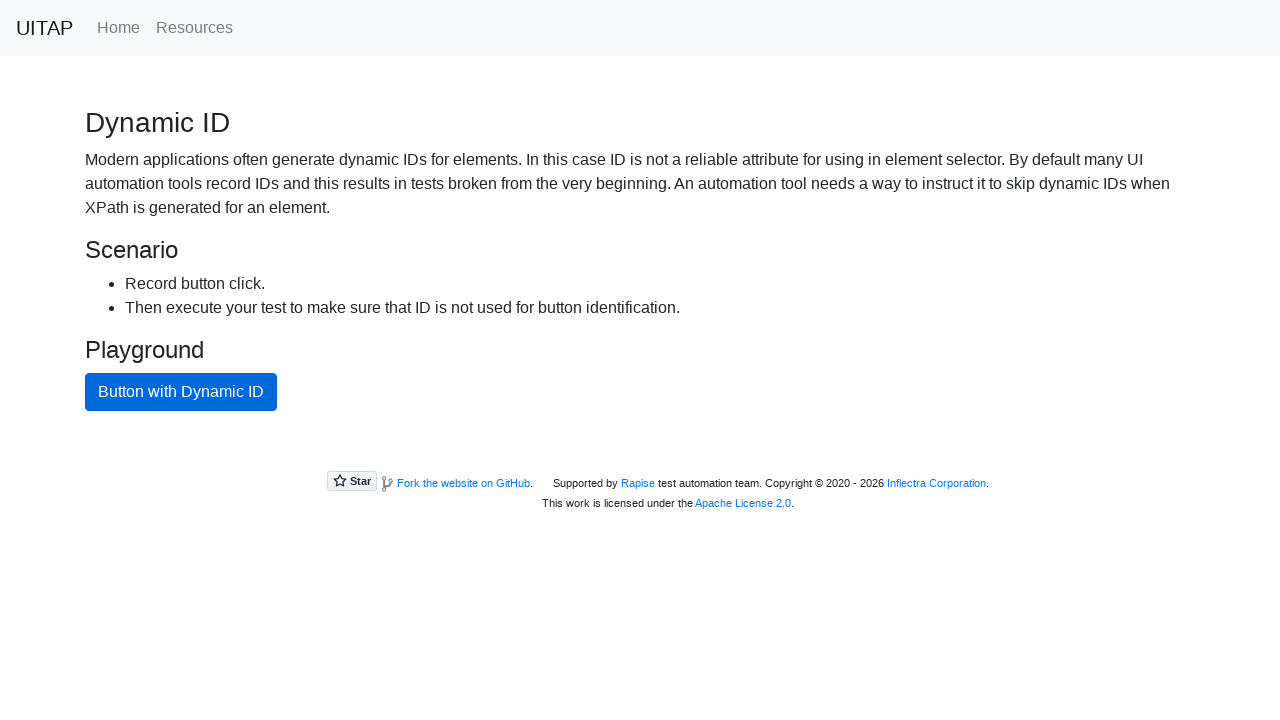

Clicked primary button (attempt 2 of 3) at (181, 392) on button.btn.btn-primary
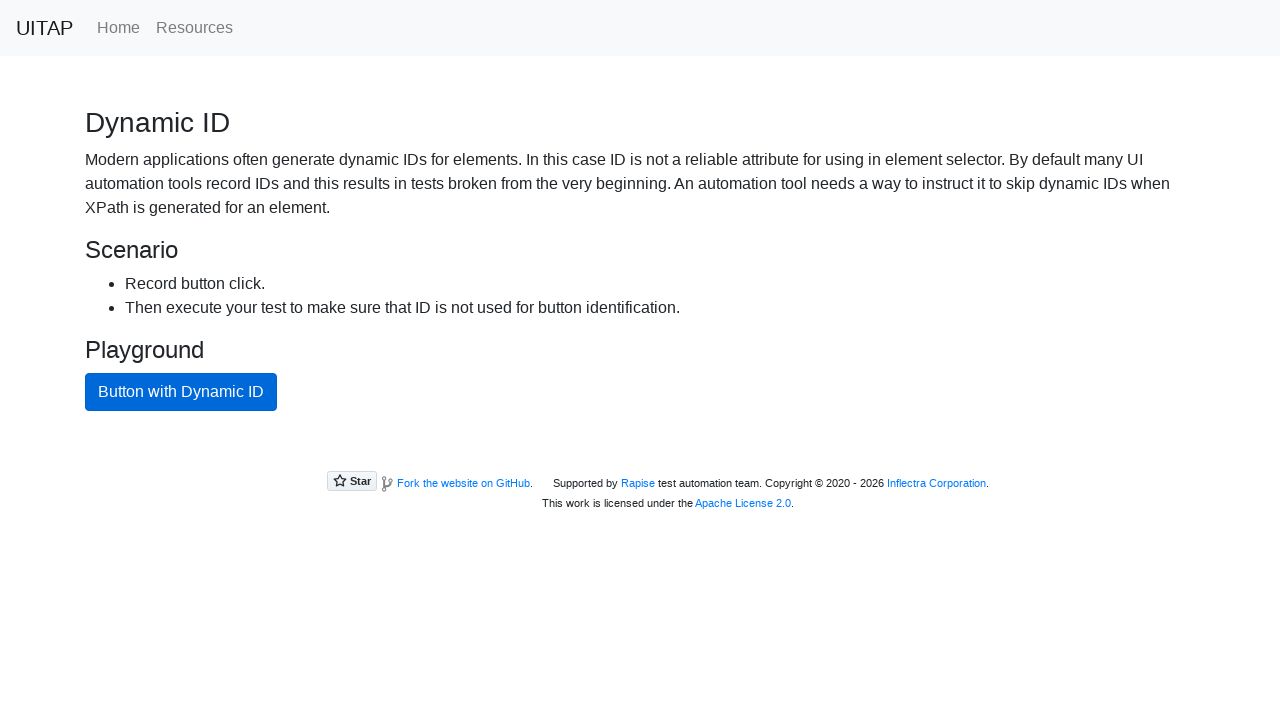

Refreshed page to regenerate dynamic button ID
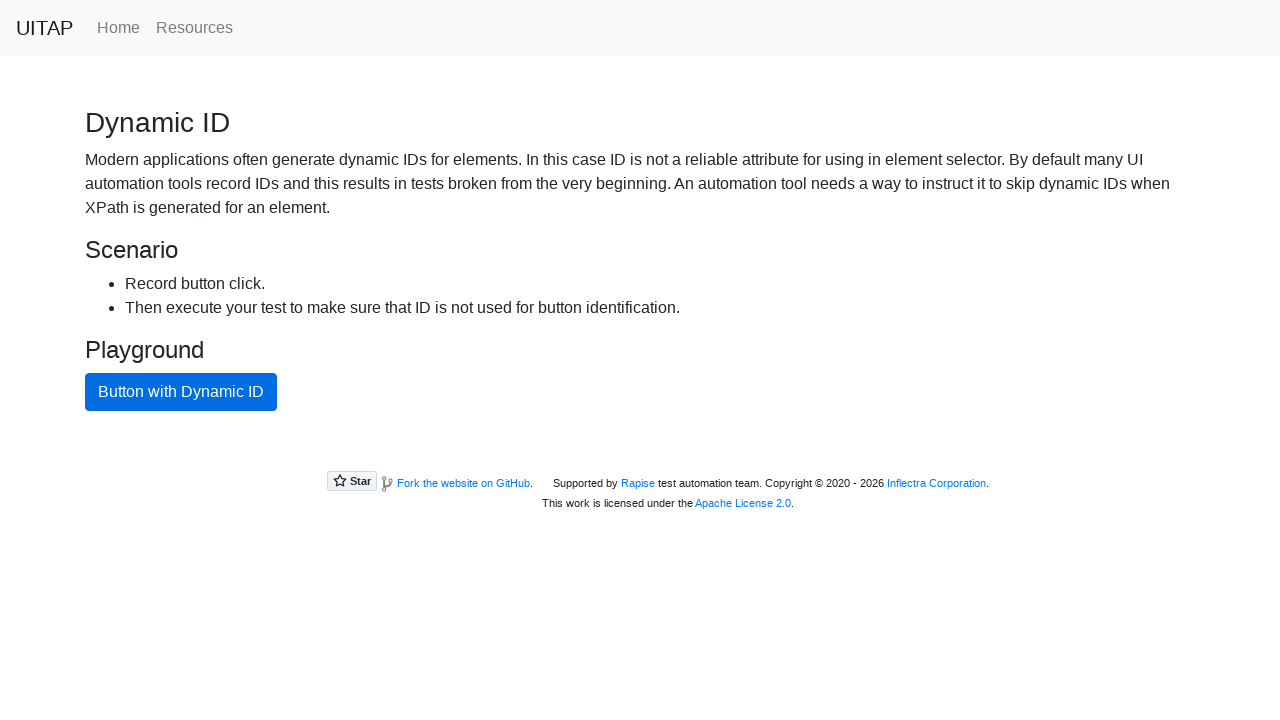

Waited for primary button to be available after page refresh
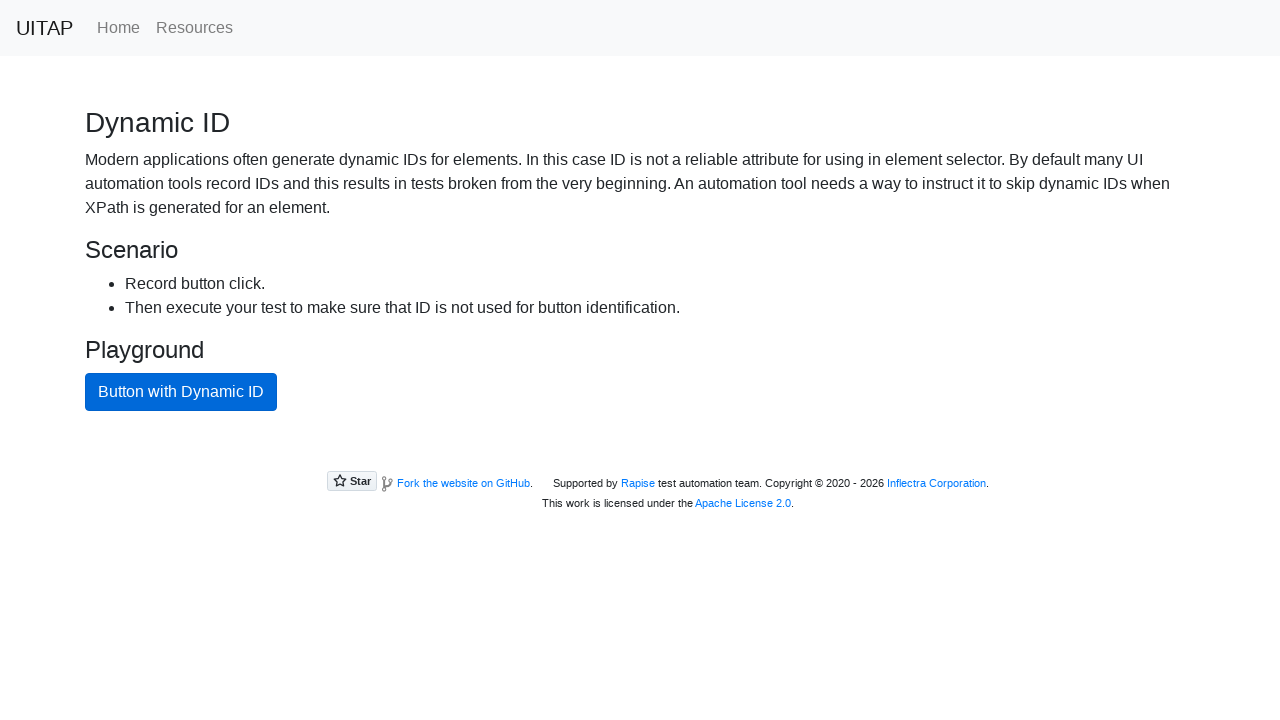

Clicked primary button (attempt 3 of 3) at (181, 392) on button.btn.btn-primary
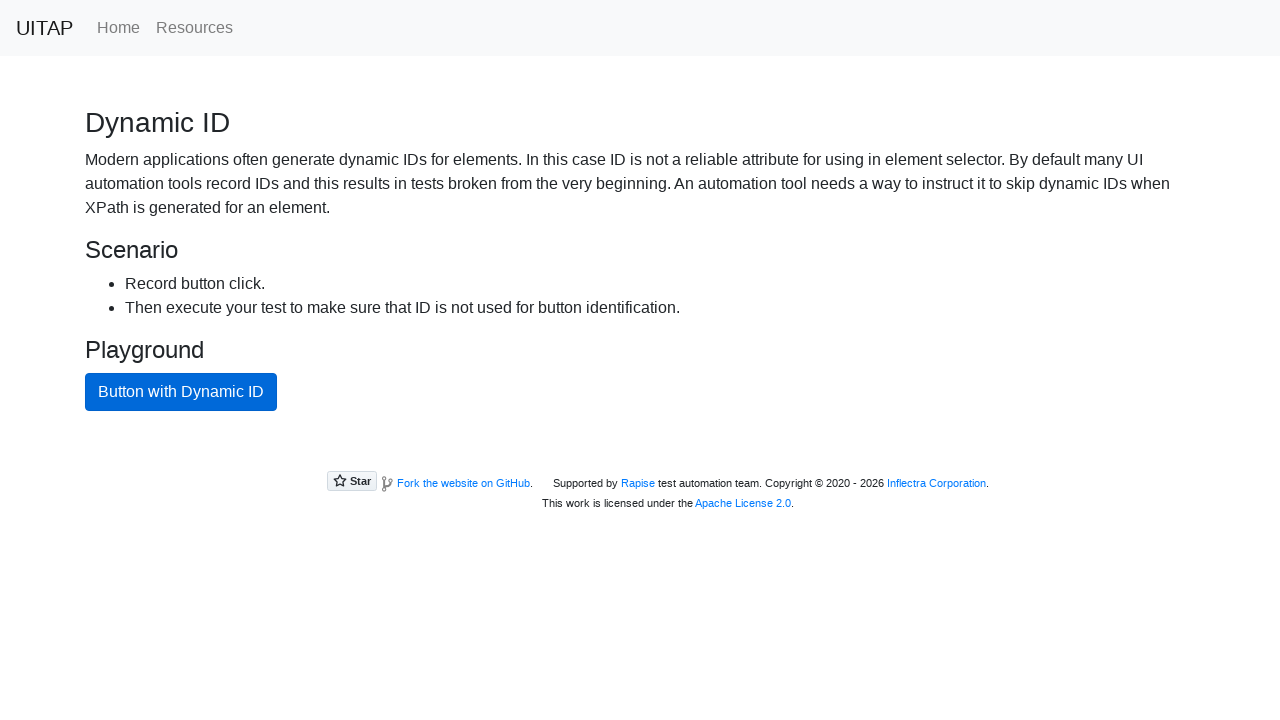

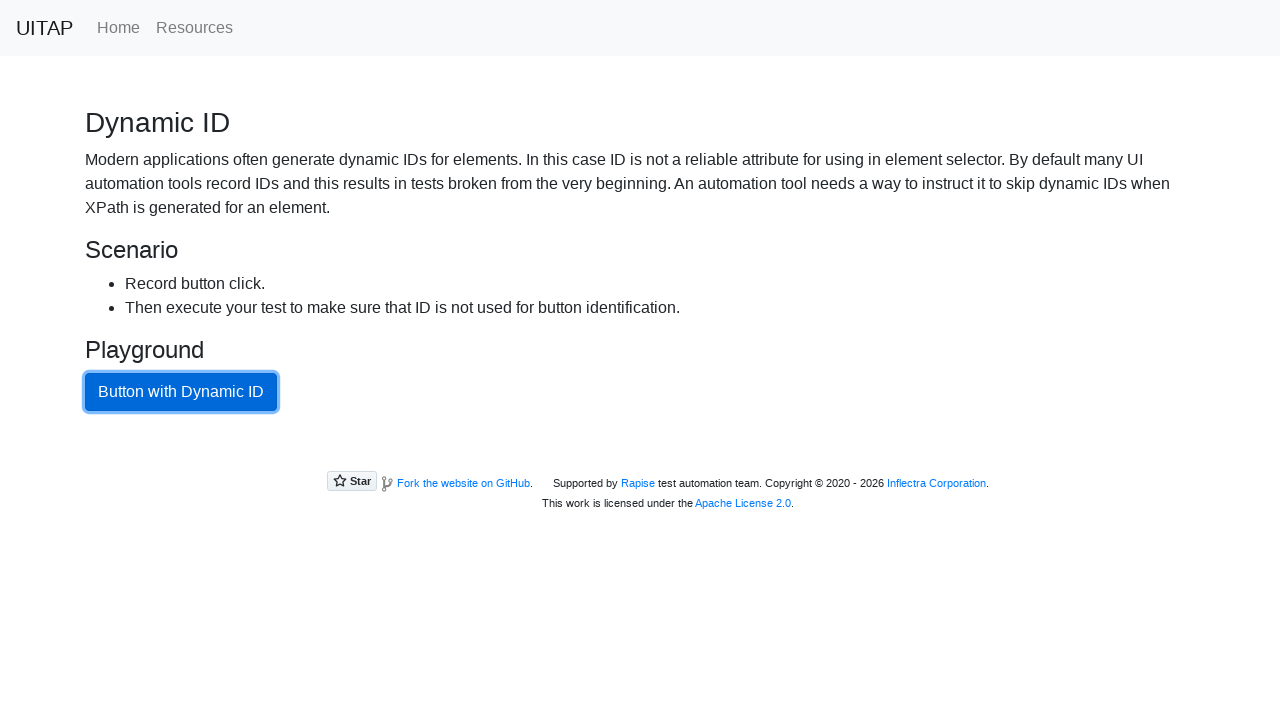